Tests alert handling functionality by clicking a button that triggers an alert and then accepting it

Starting URL: http://formy-project.herokuapp.com/switch-window

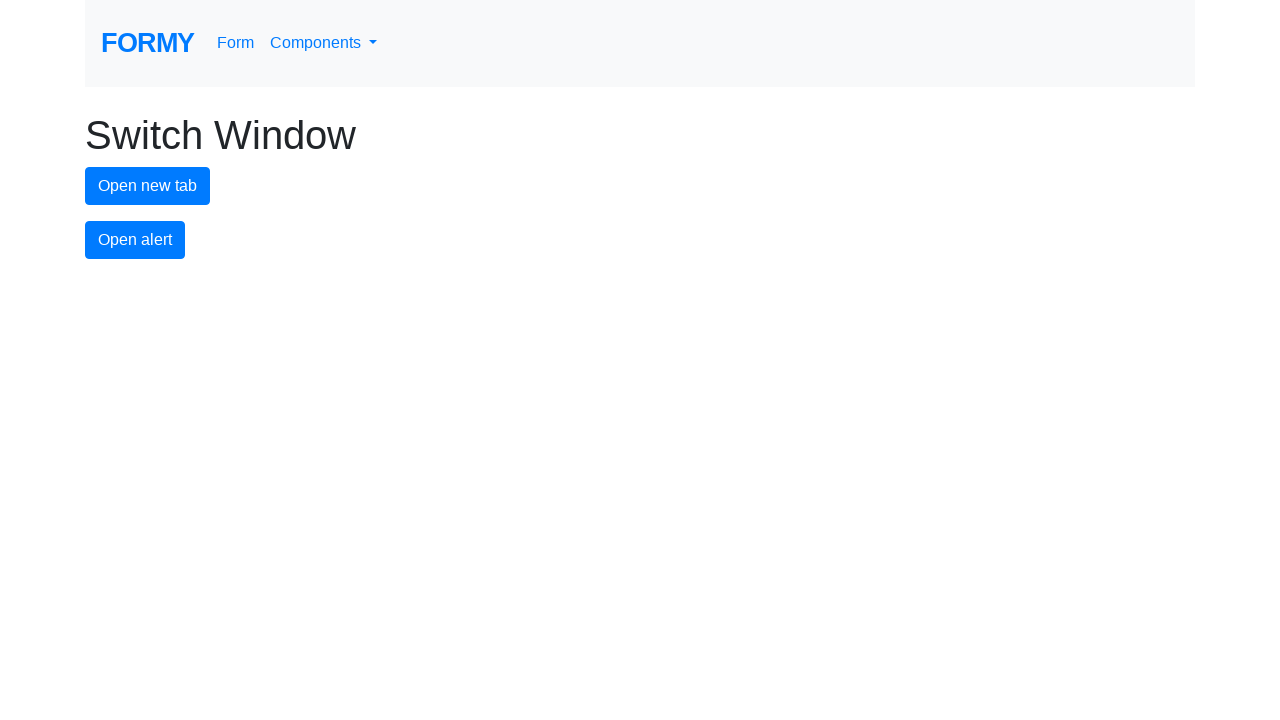

Clicked alert button to trigger alert dialog at (135, 240) on #alert-button
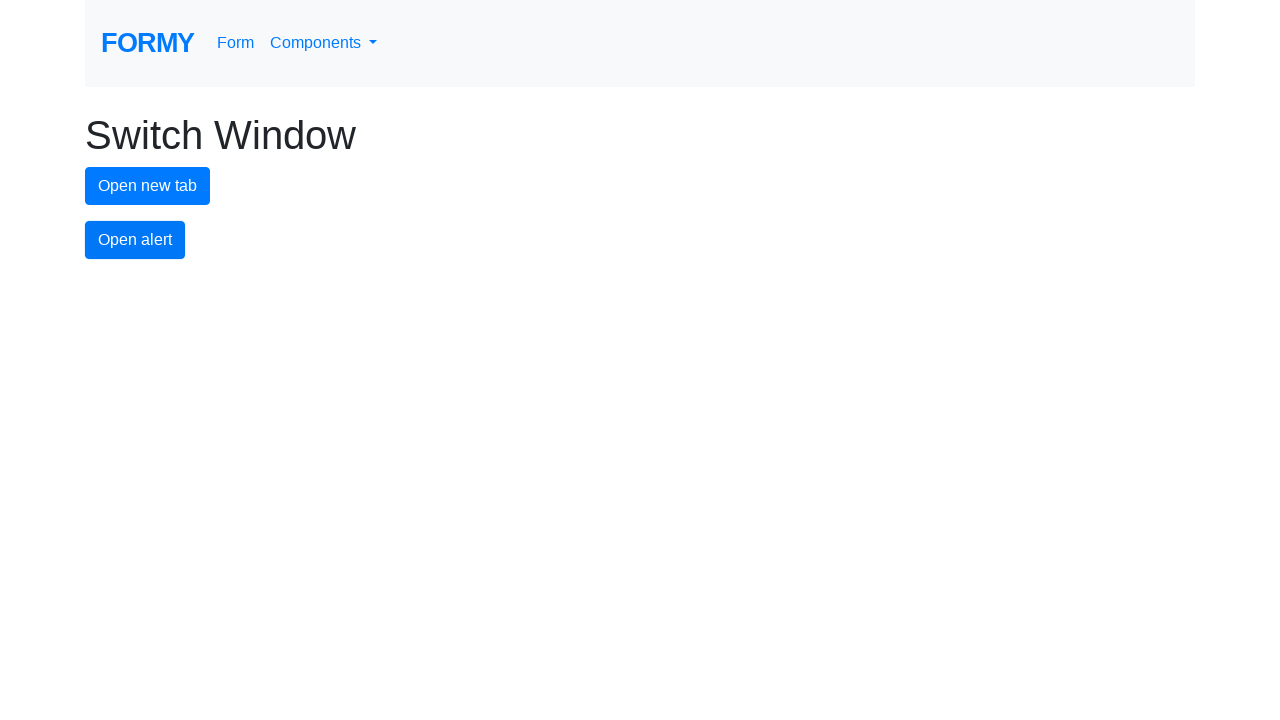

Registered dialog handler to accept alerts
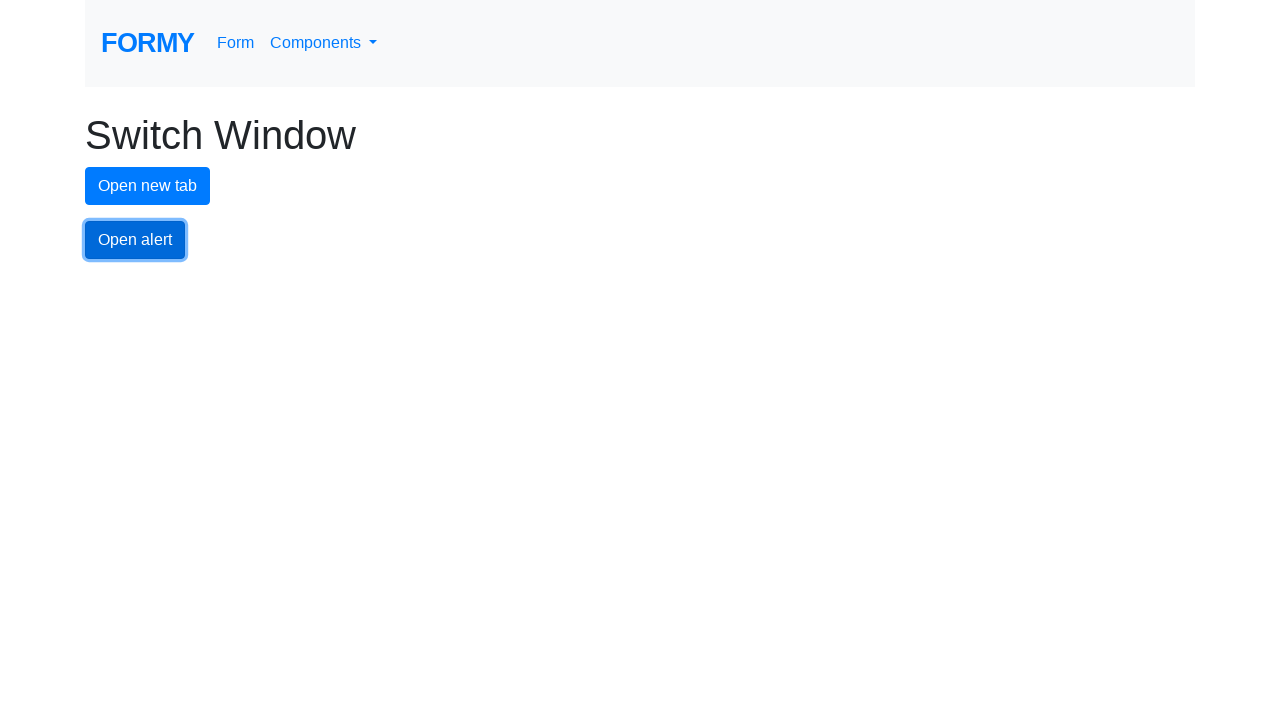

Waited for alert to be processed
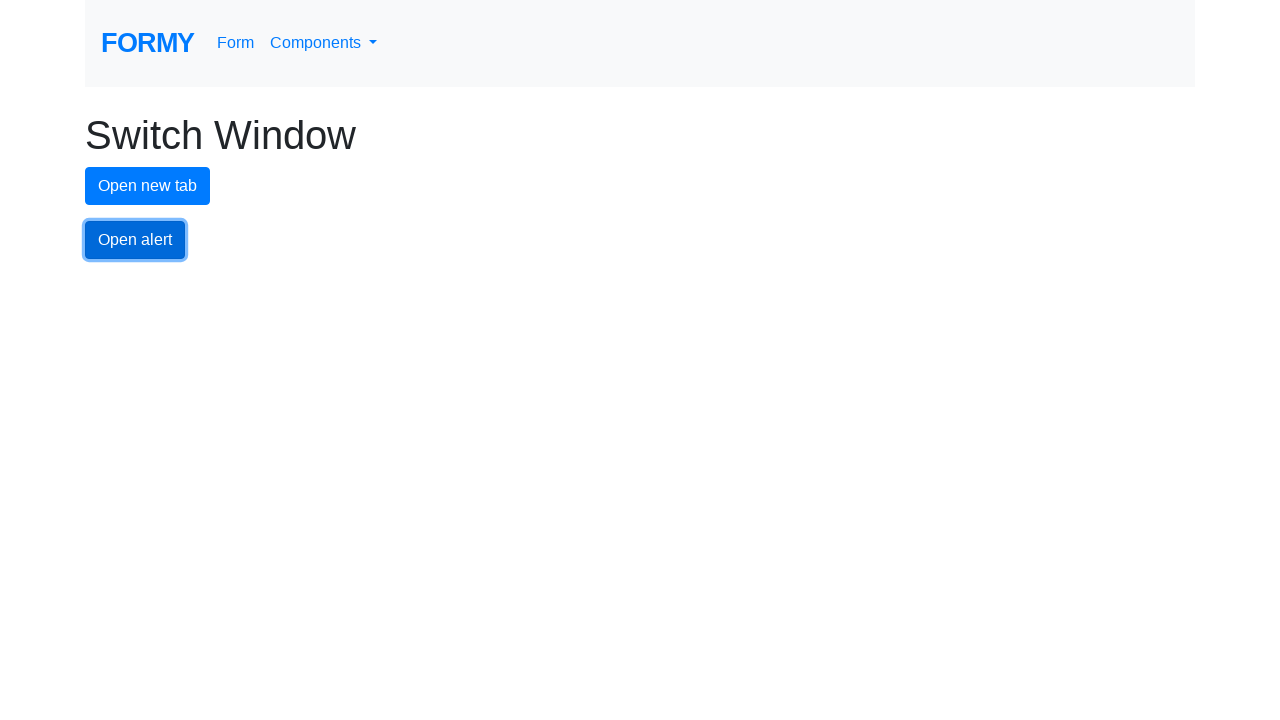

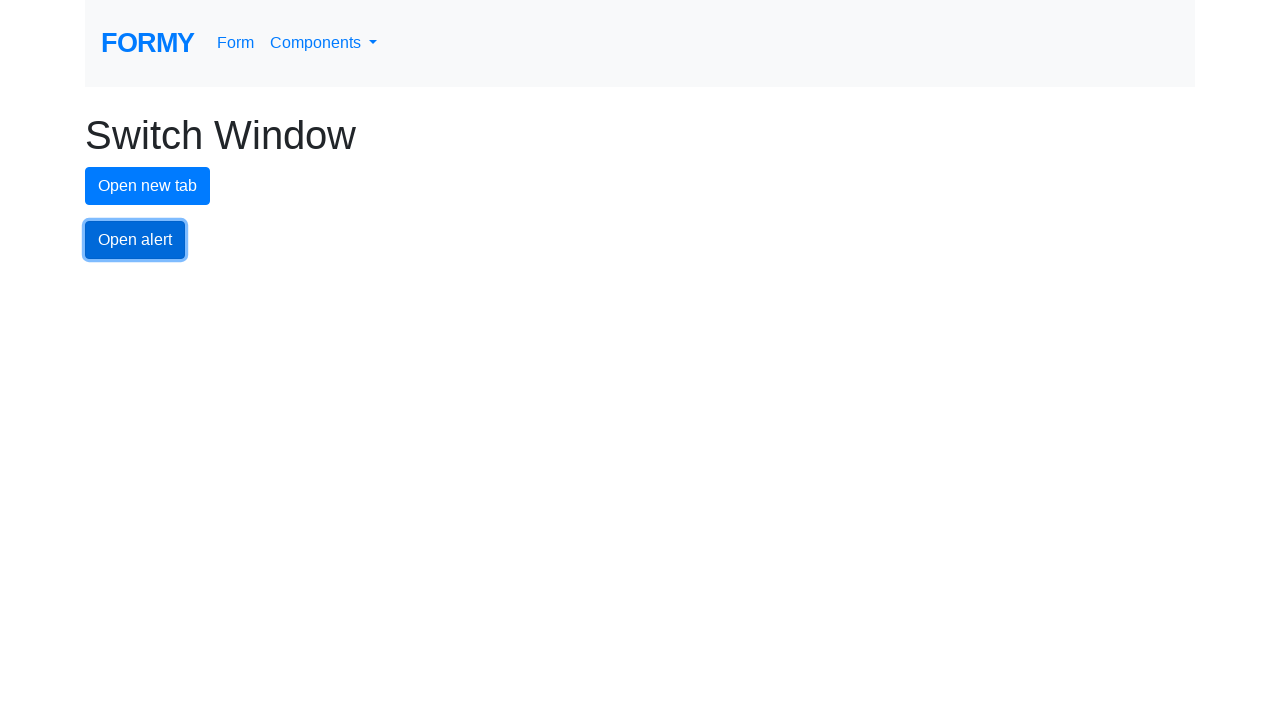